Clicks on the Footwear category link on the FirstCry homepage

Starting URL: https://www.firstcry.com/

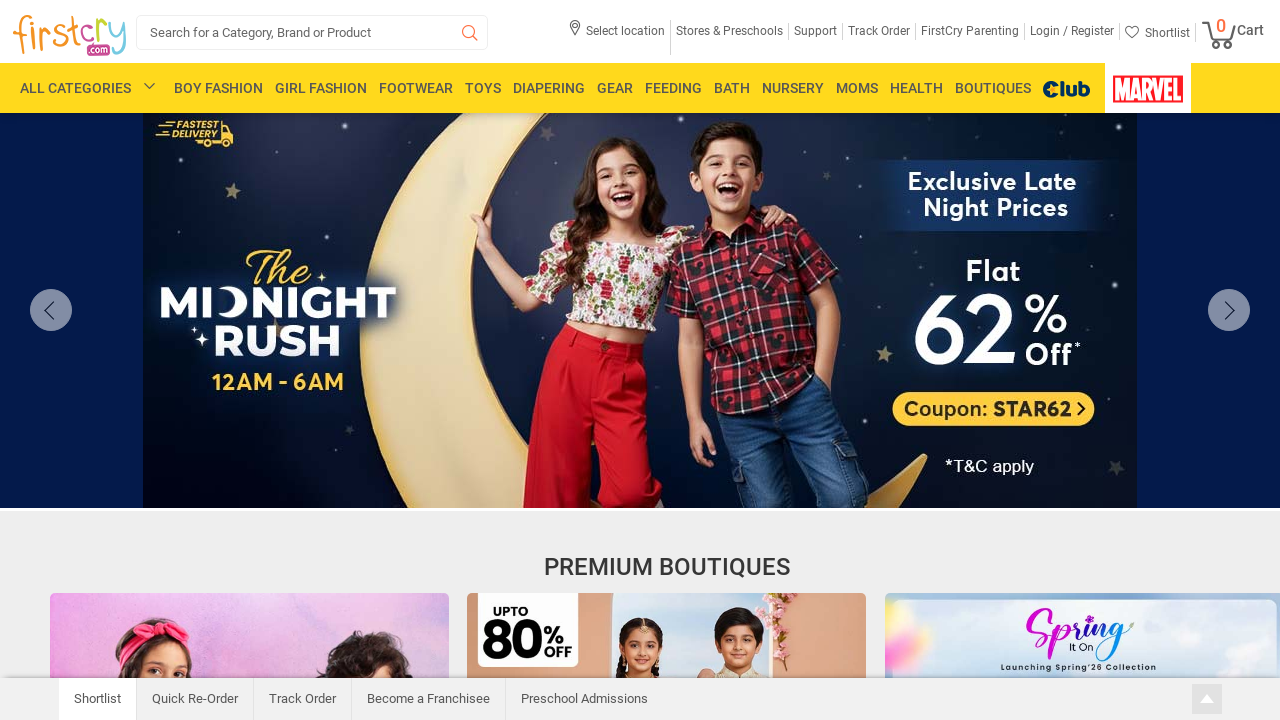

Clicked on the Footwear category link on FirstCry homepage at (416, 88) on a:has-text('FOOT')
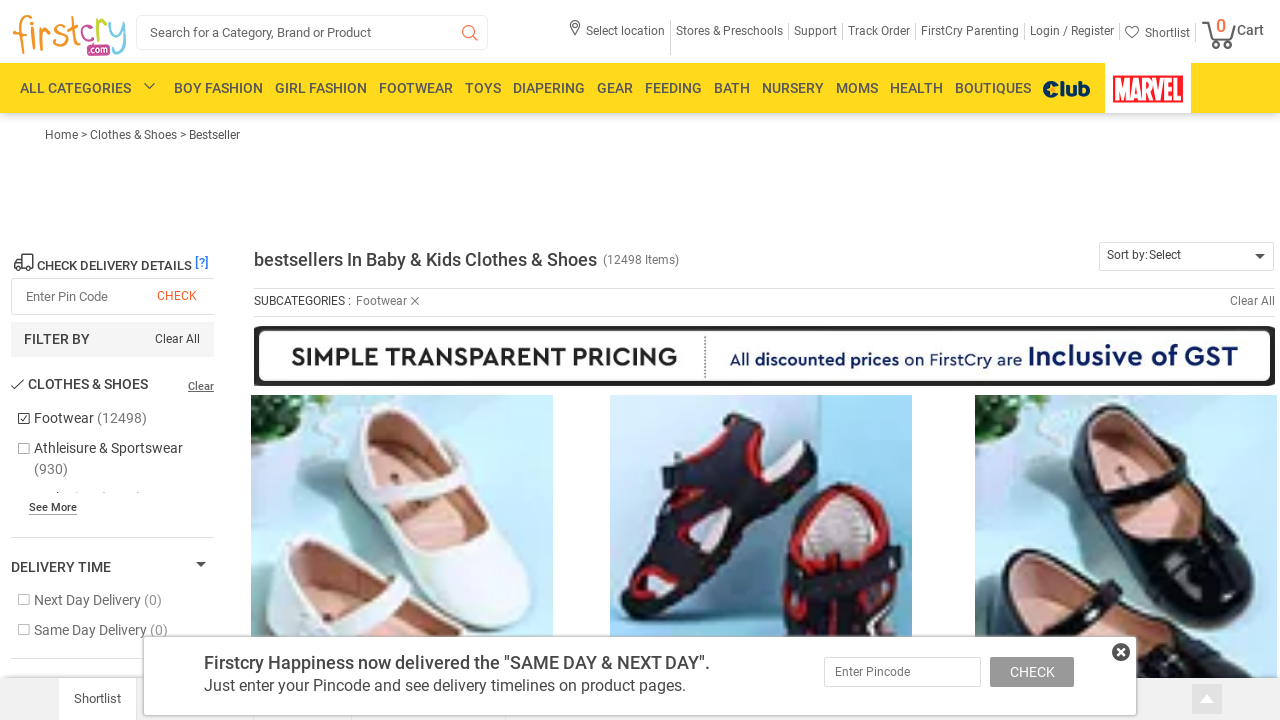

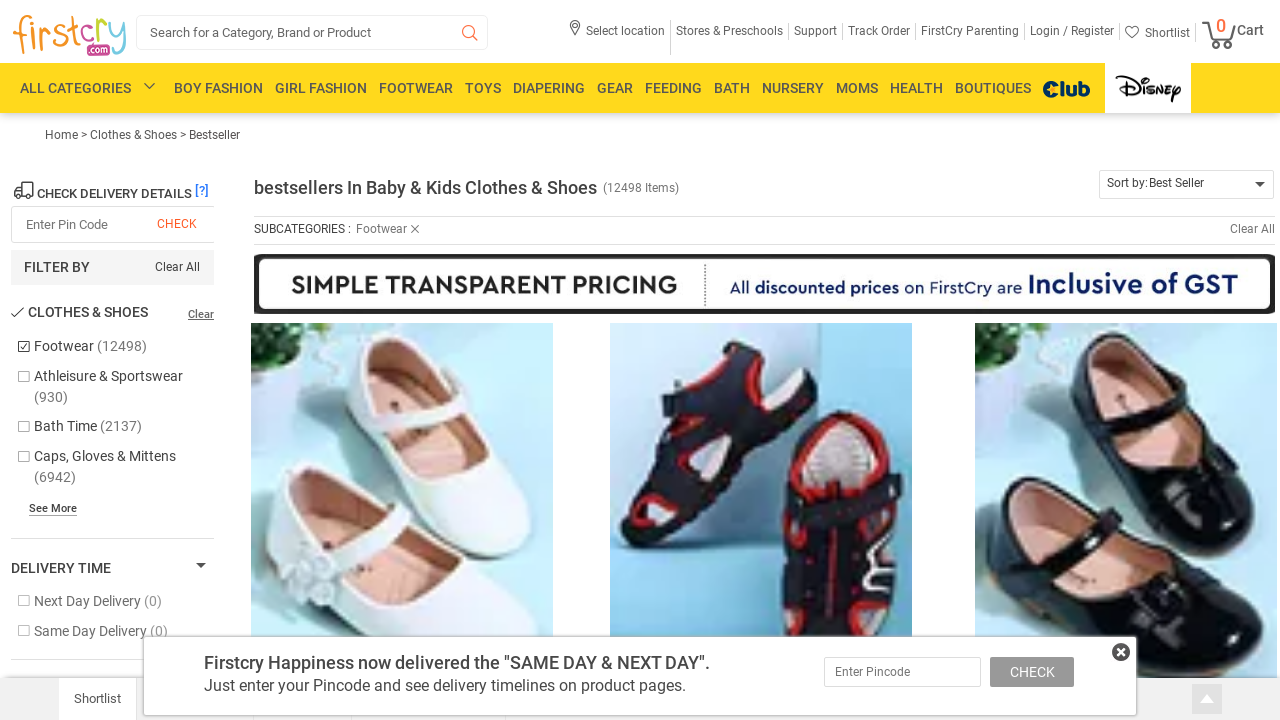